Tests table element inspection and dynamic autocomplete dropdown functionality by counting table rows/columns and selecting a country from an autocomplete dropdown using keyboard navigation

Starting URL: https://rahulshettyacademy.com/AutomationPractice/

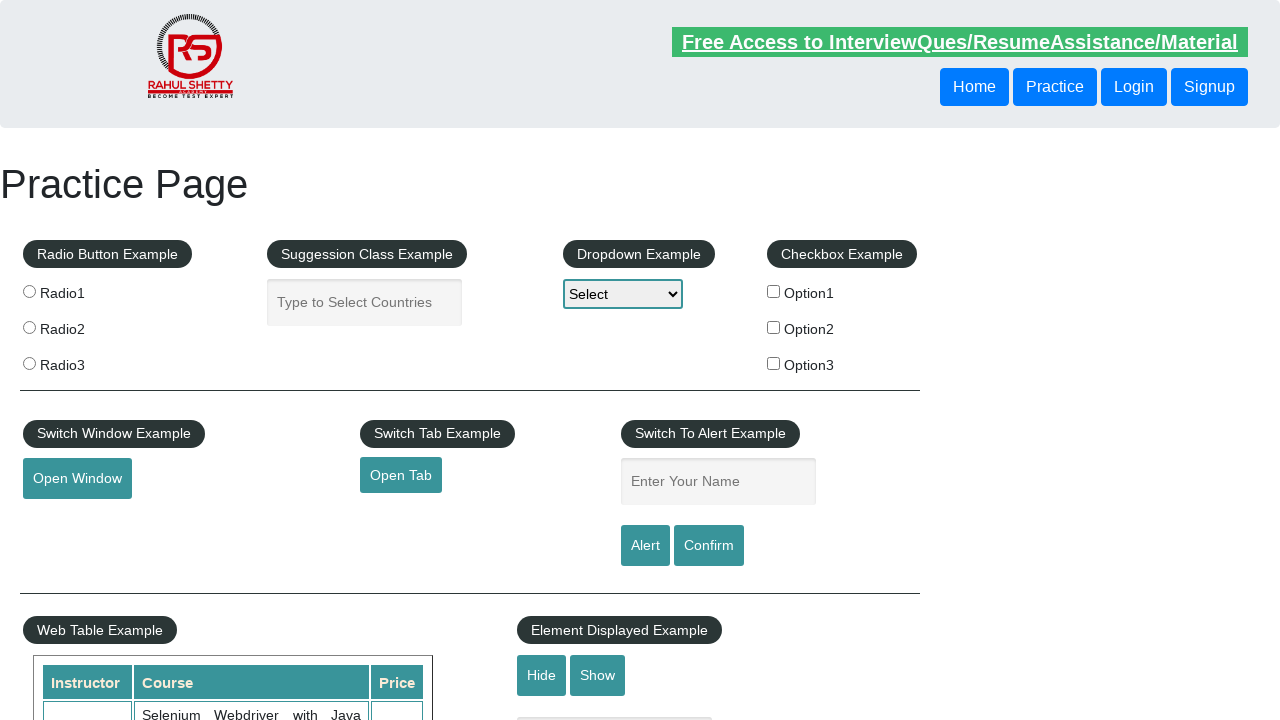

Table with id 'product' and name 'courses' loaded
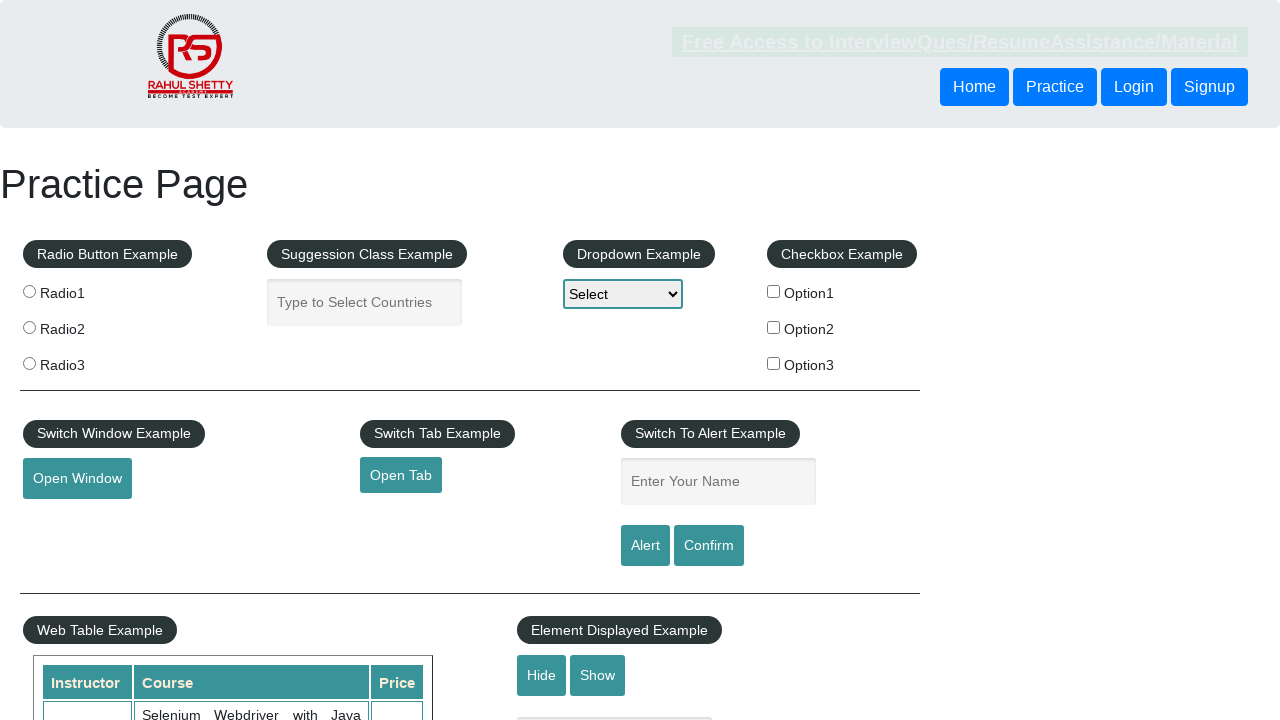

Counted table rows: 11
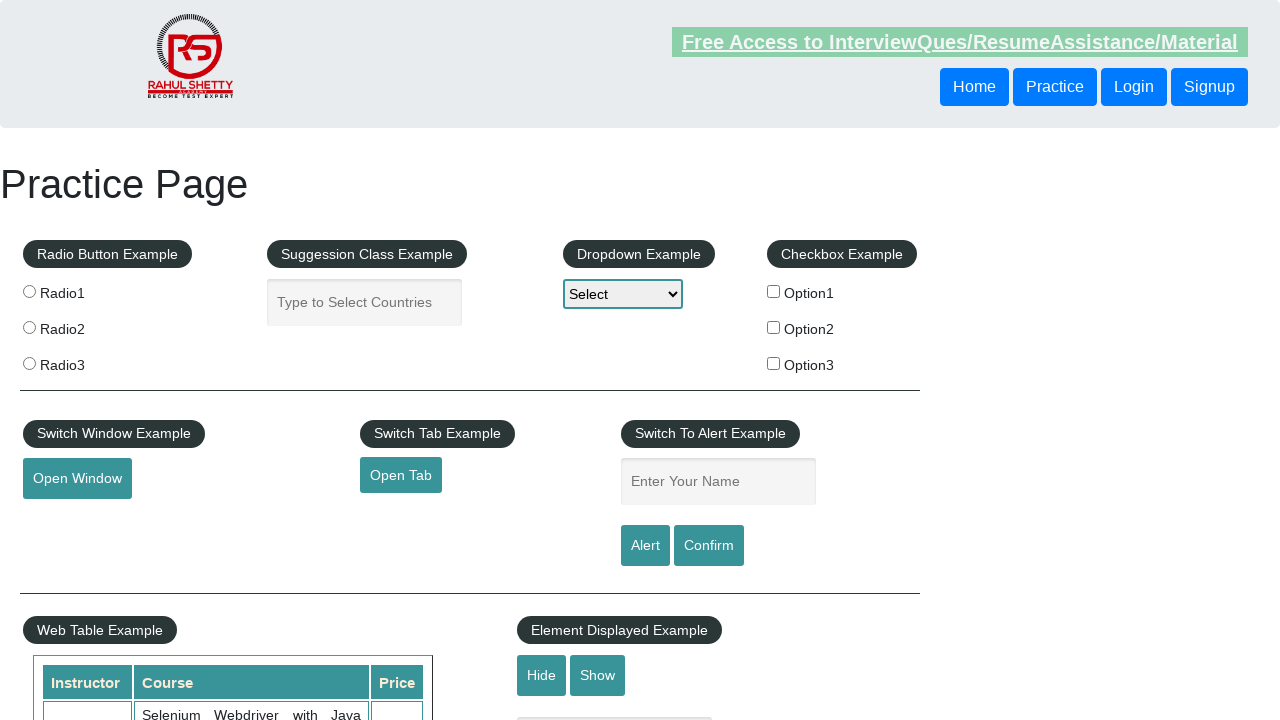

Counted table columns: 3
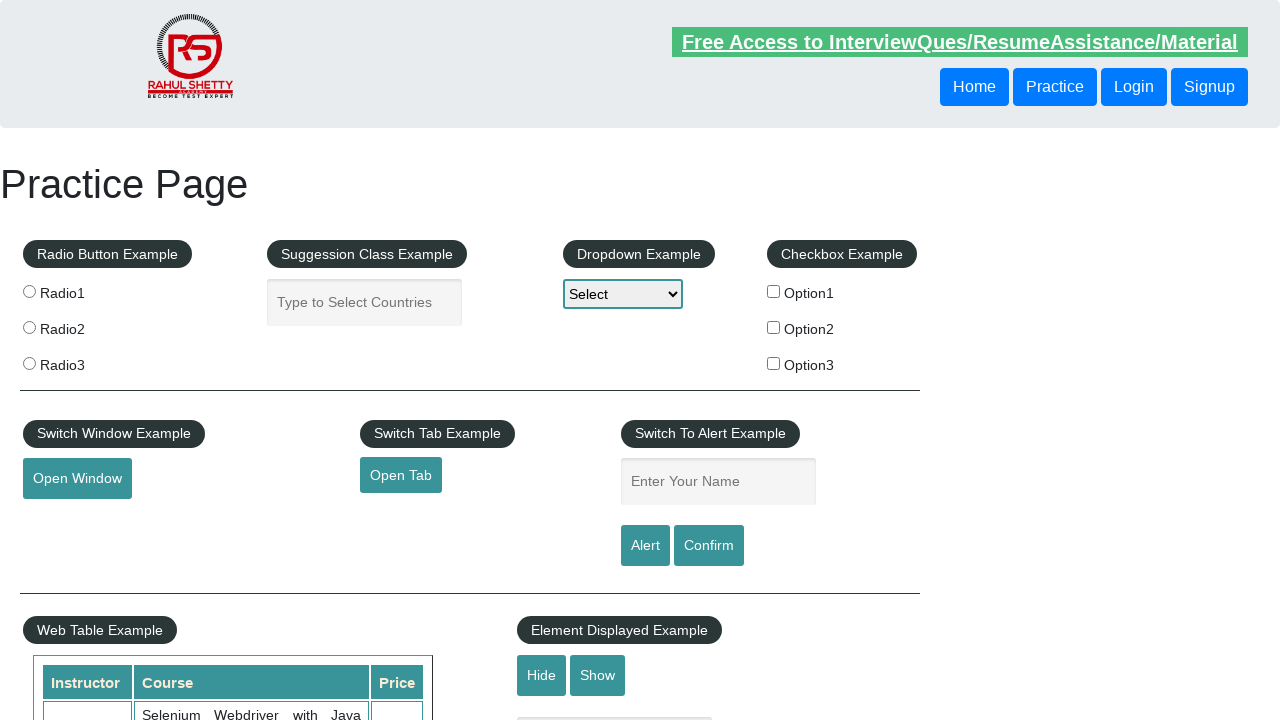

Retrieved second row course content: Learn SQL in Practical + Database Testing from Scratch
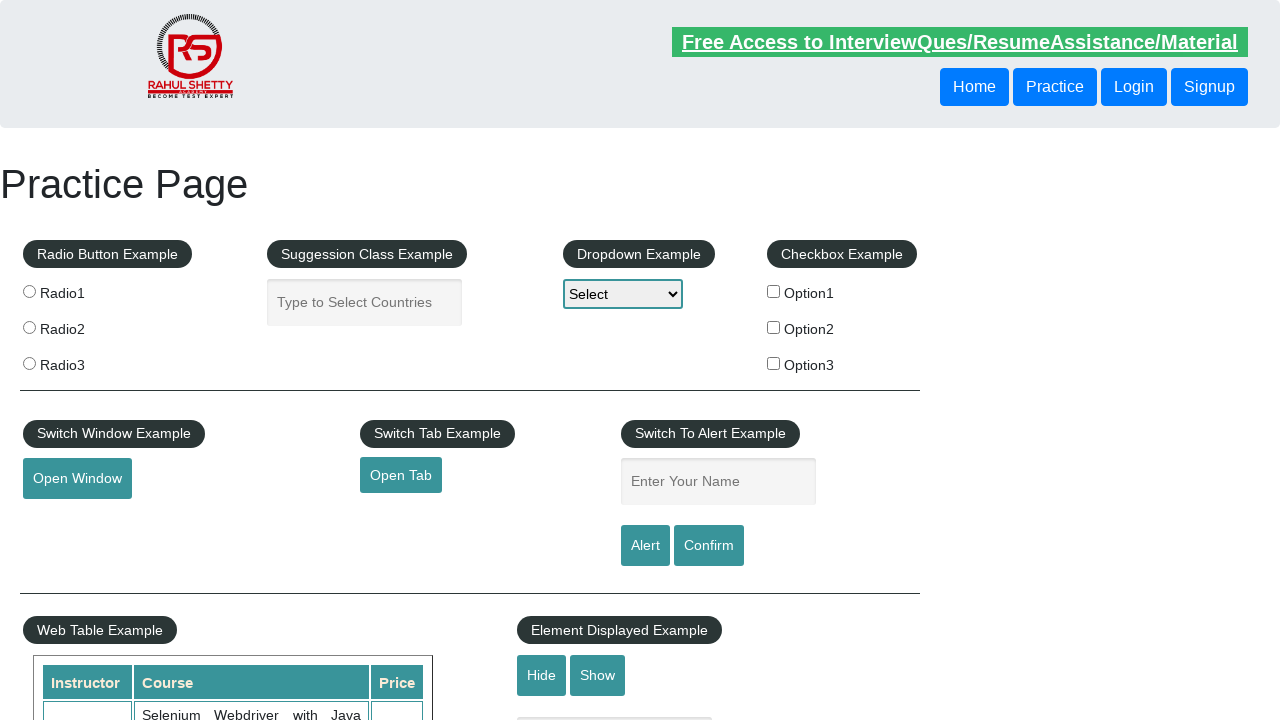

Filled autocomplete field with 'Uni' to trigger dropdown on #autocomplete
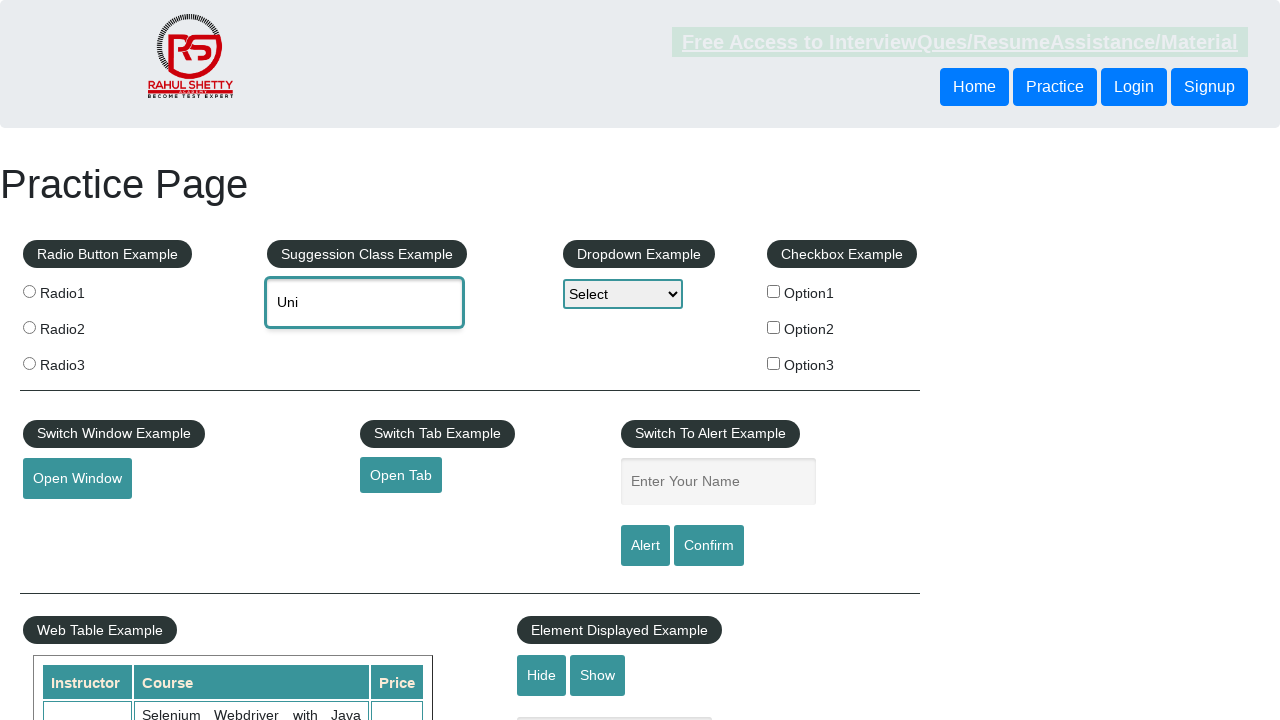

Waited 2000ms for autocomplete suggestions to appear
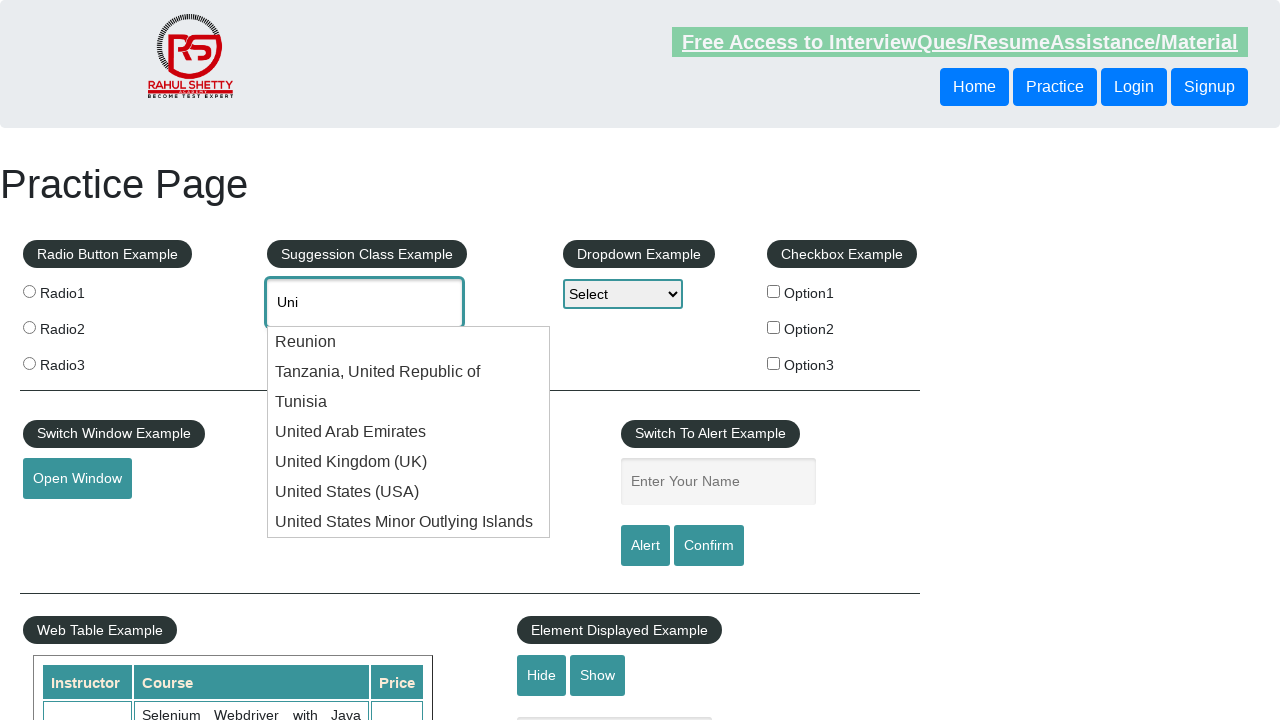

Pressed ArrowDown (1st time) to navigate autocomplete options on #autocomplete
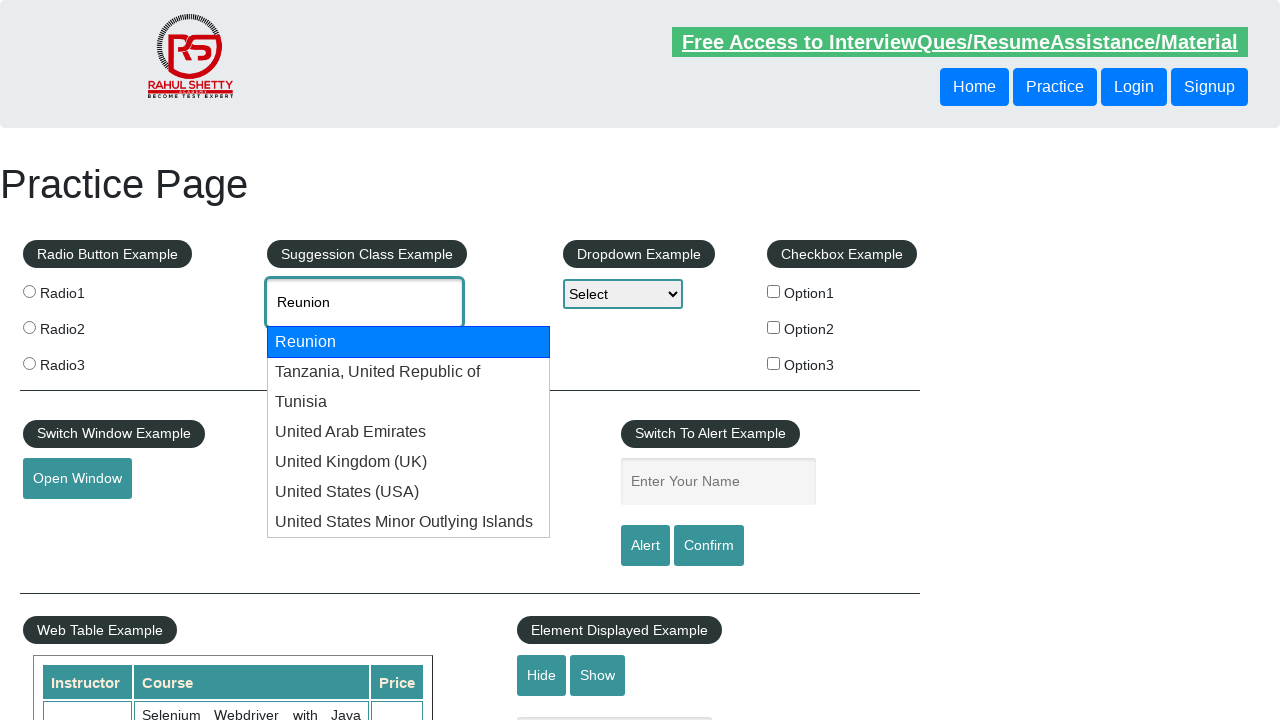

Pressed ArrowDown (2nd time) to navigate autocomplete options on #autocomplete
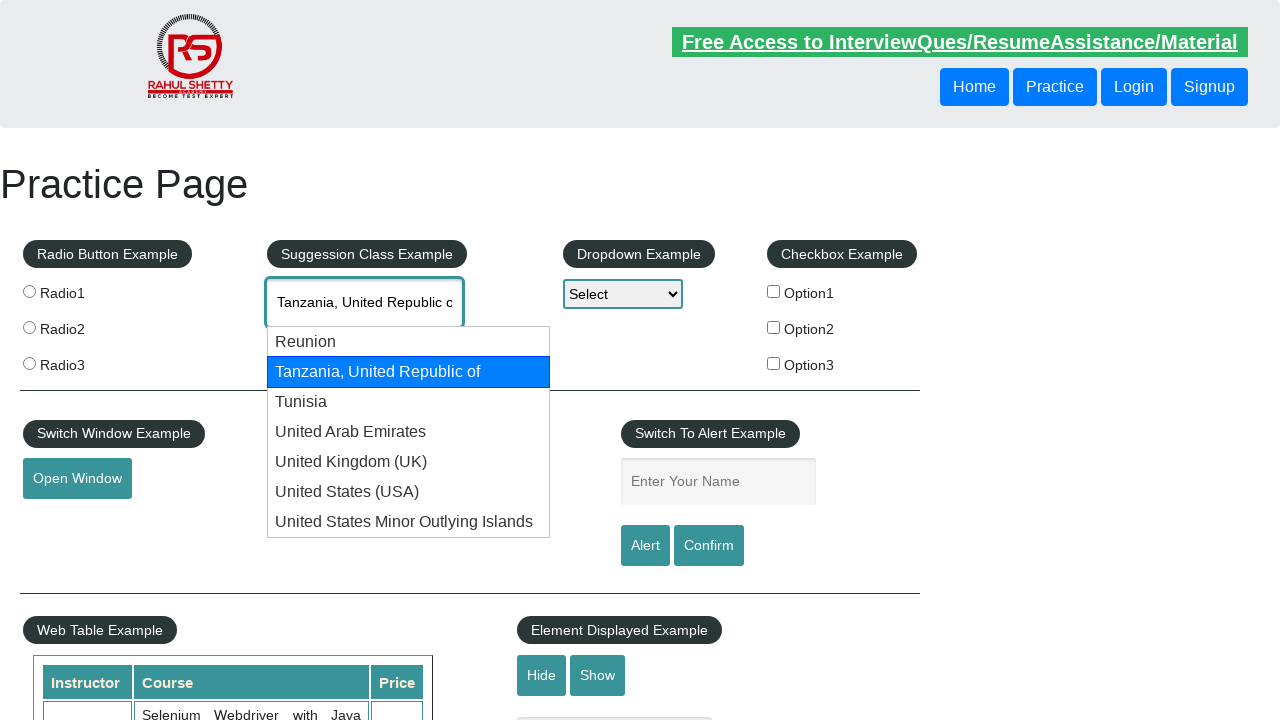

Pressed ArrowDown (3rd time) to navigate autocomplete options on #autocomplete
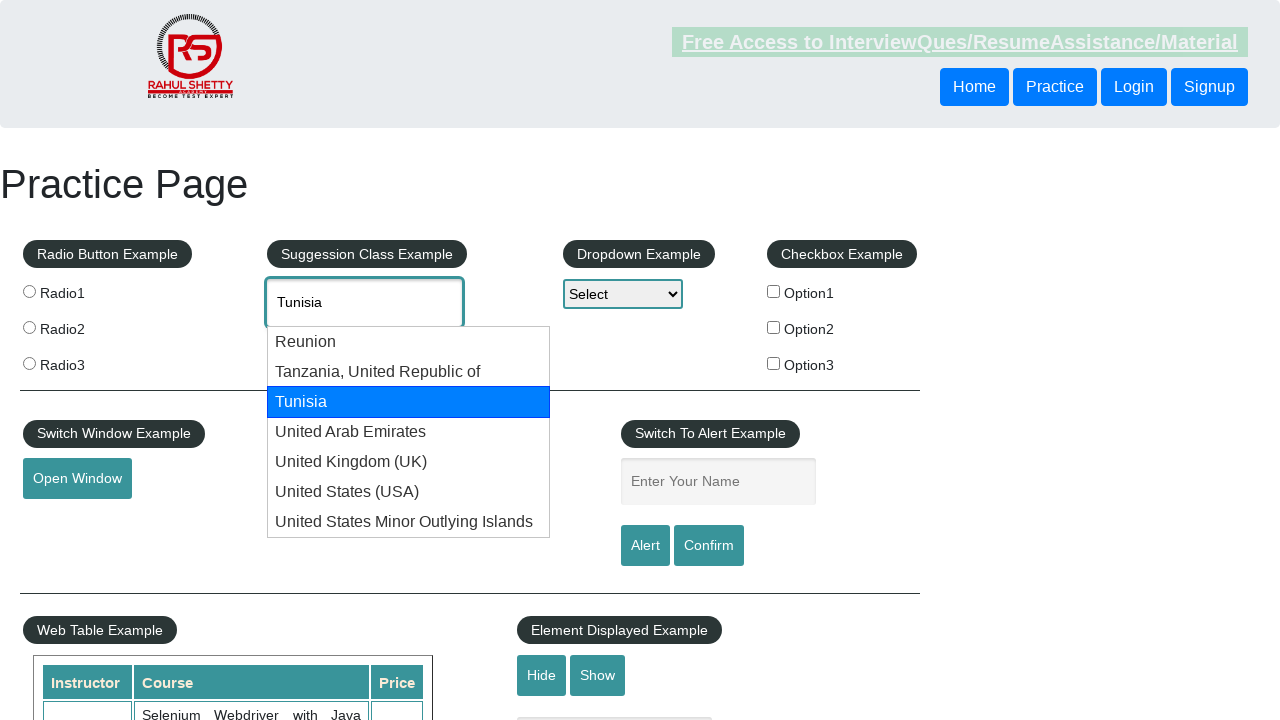

Pressed ArrowDown (4th time) to navigate autocomplete options on #autocomplete
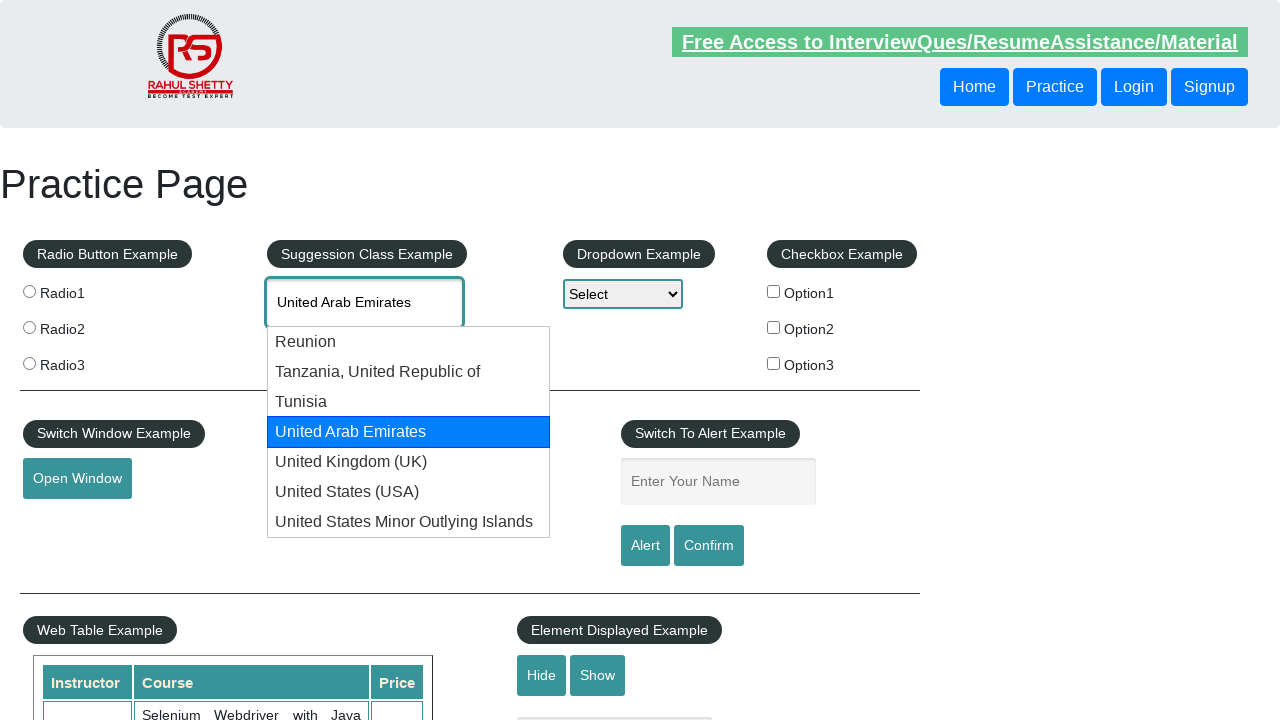

Pressed ArrowDown (5th time) to navigate autocomplete options on #autocomplete
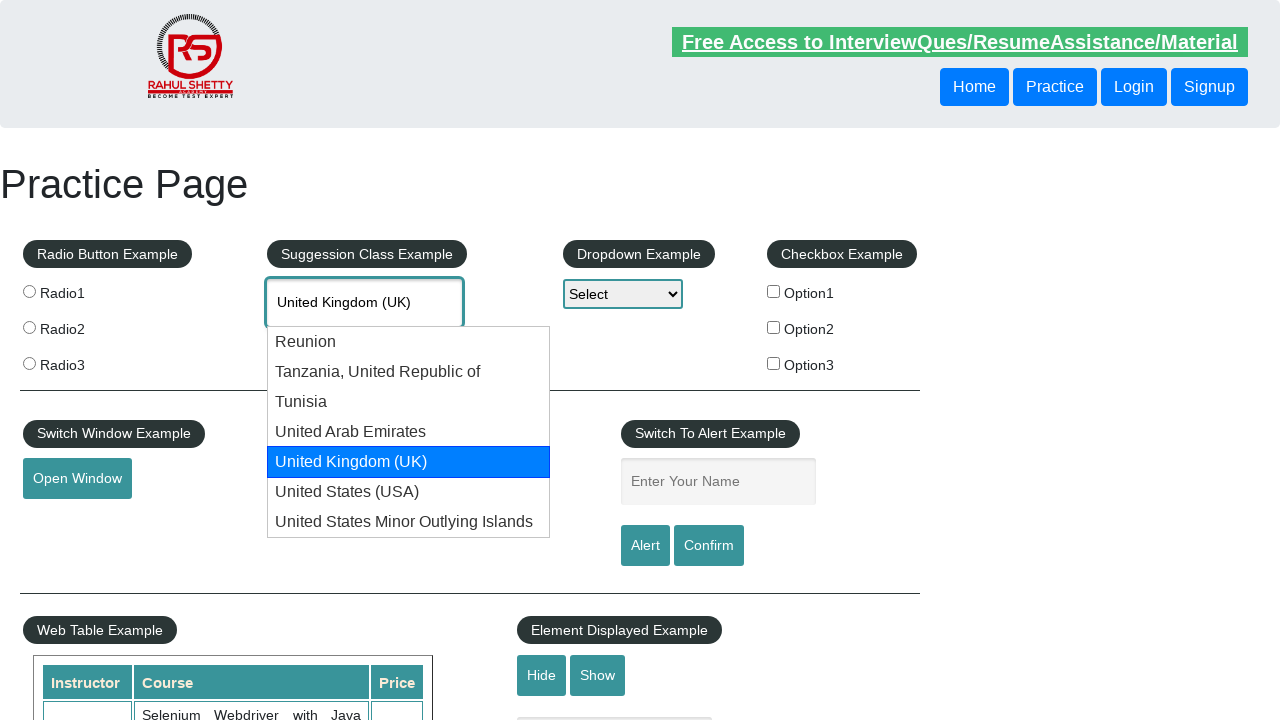

Pressed ArrowDown (6th time) to navigate autocomplete options on #autocomplete
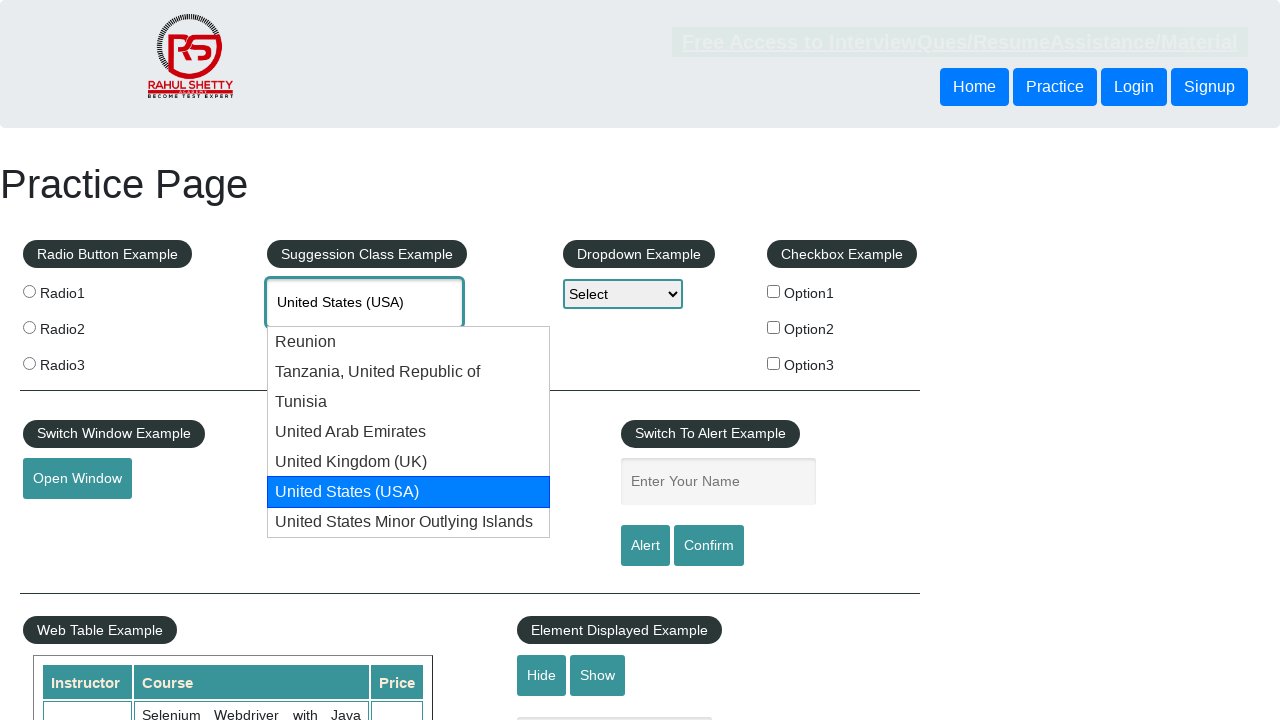

Pressed Enter to select highlighted autocomplete option for 'United States (USA)' on #autocomplete
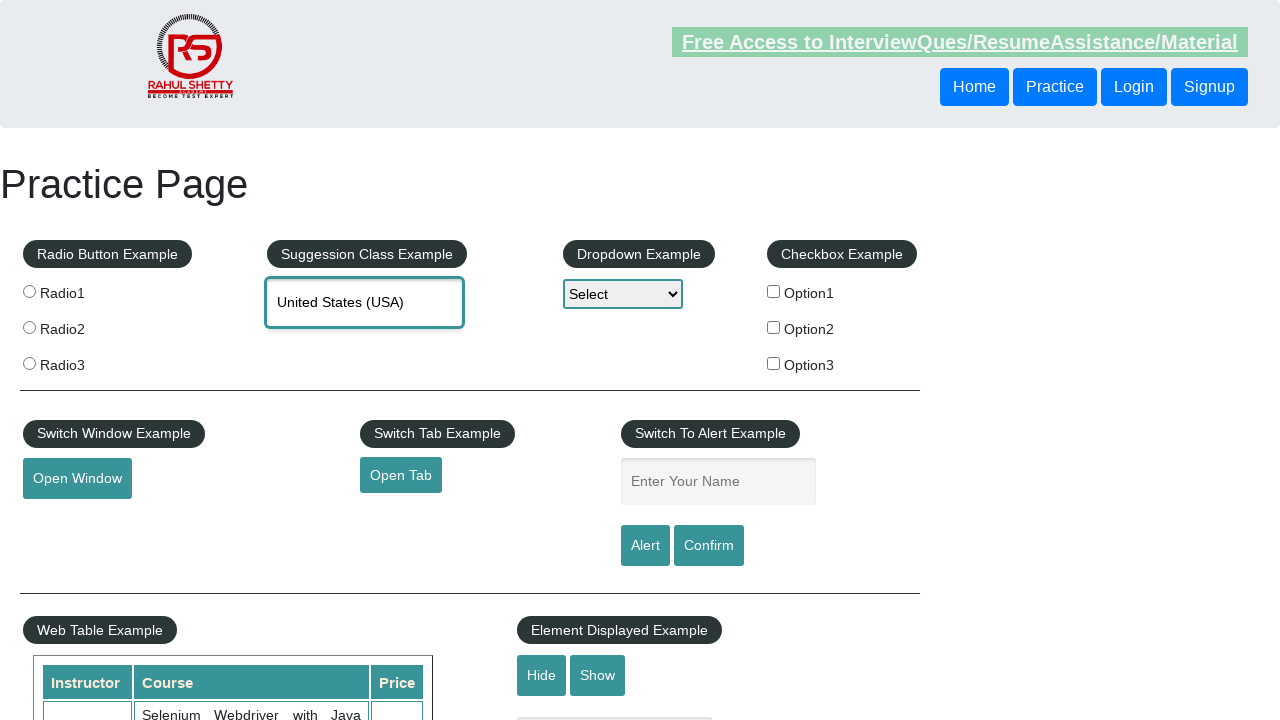

Waited 1000ms for selection to be applied
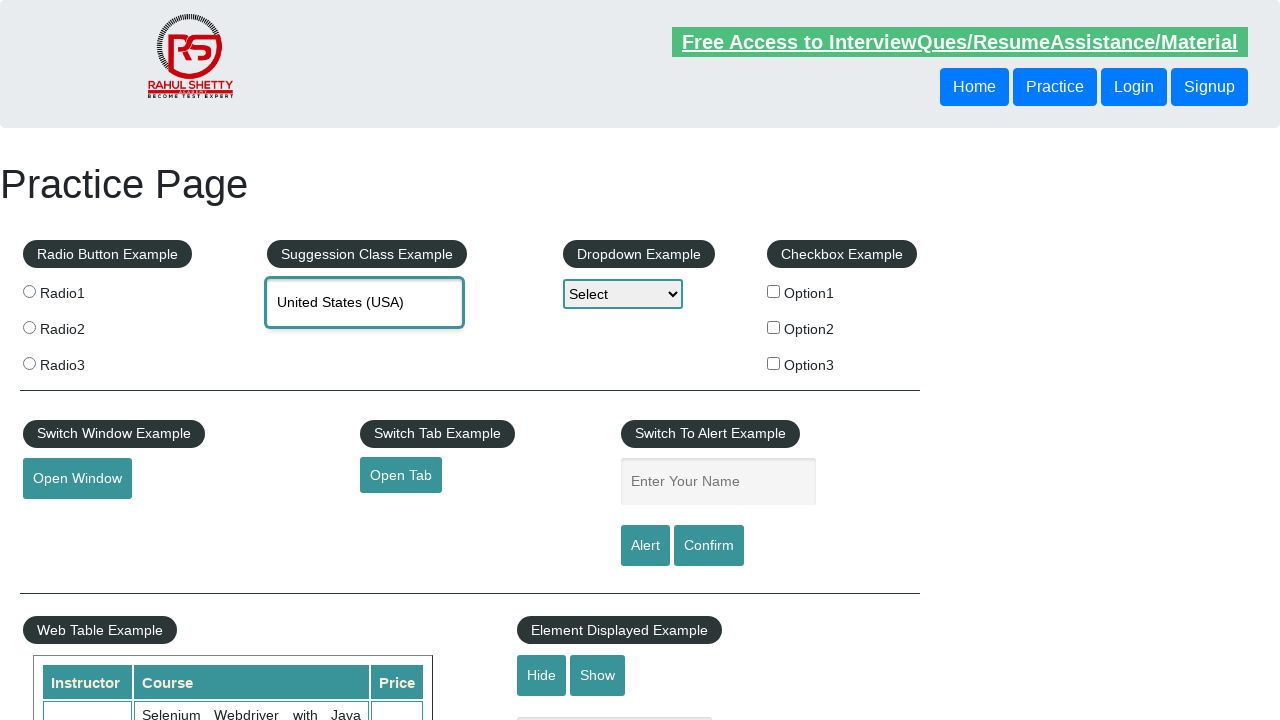

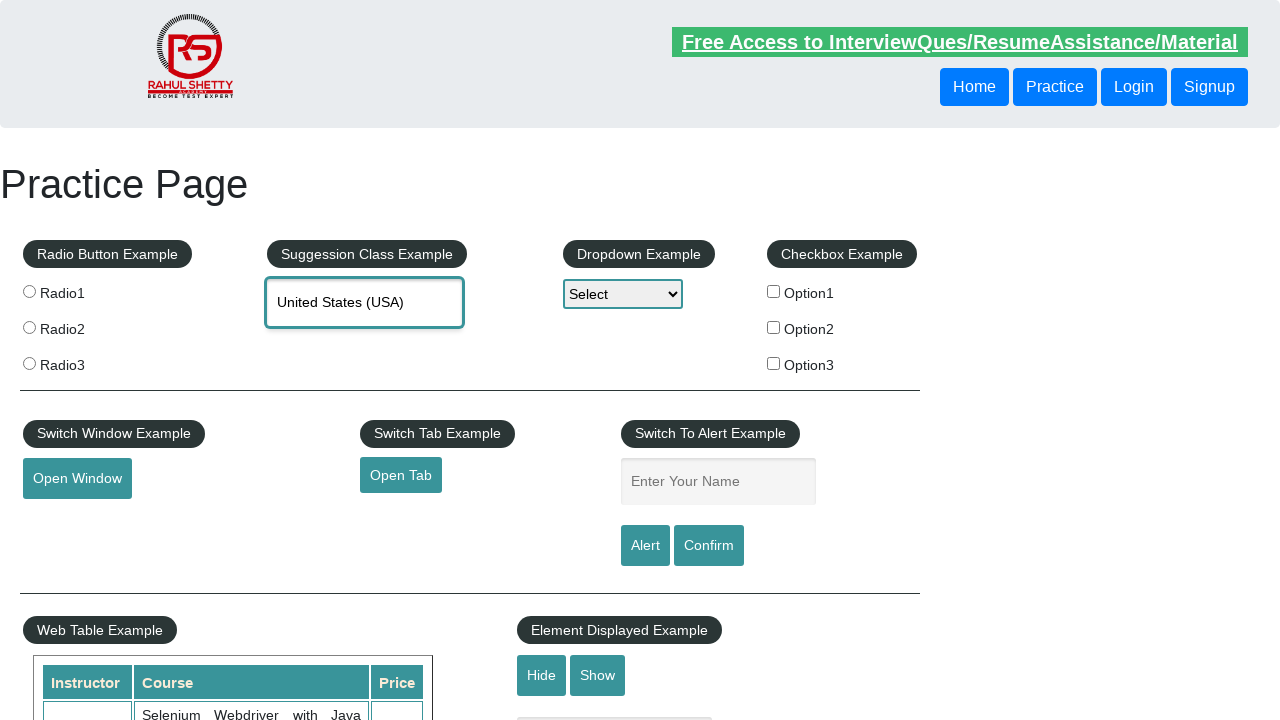